Tests the table booking functionality by clicking the book button, filling in date, time, phone number and email fields, then submitting the form.

Starting URL: https://mr-usackiy.github.io/amici-D-italia/index.html#

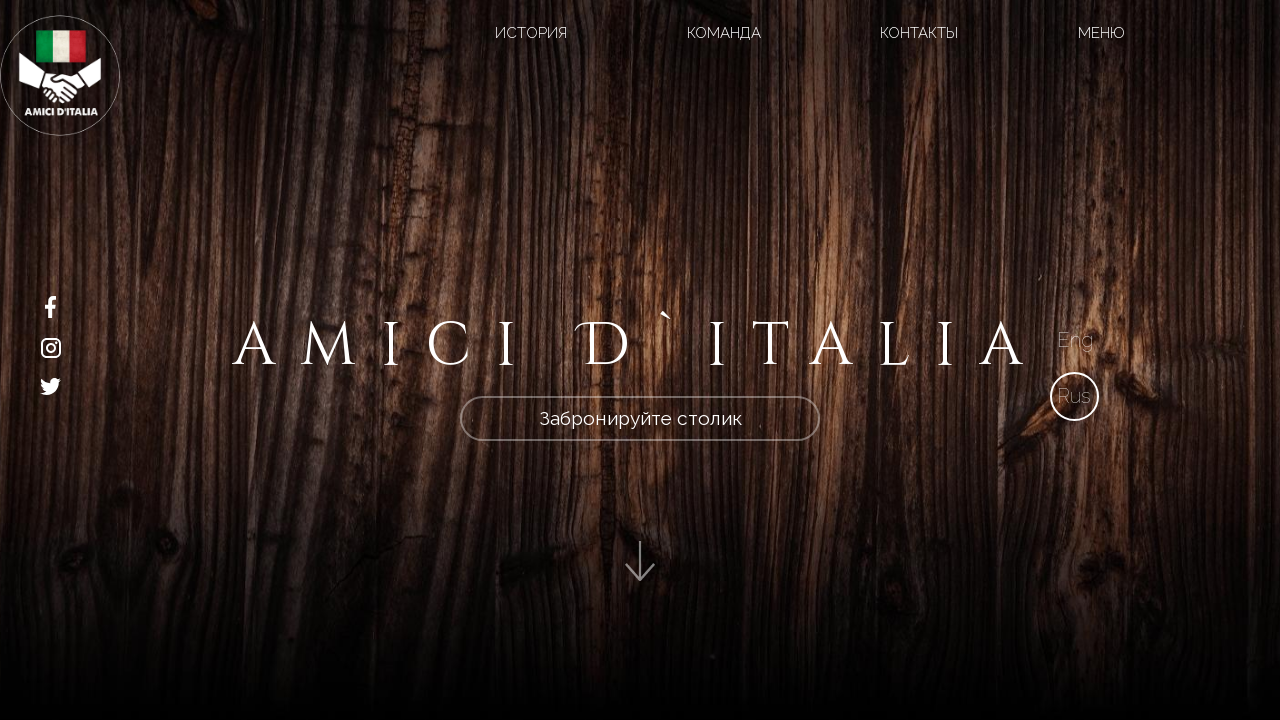

Clicked the 'Book a table' button at (640, 418) on xpath=//button[@class='book-table']
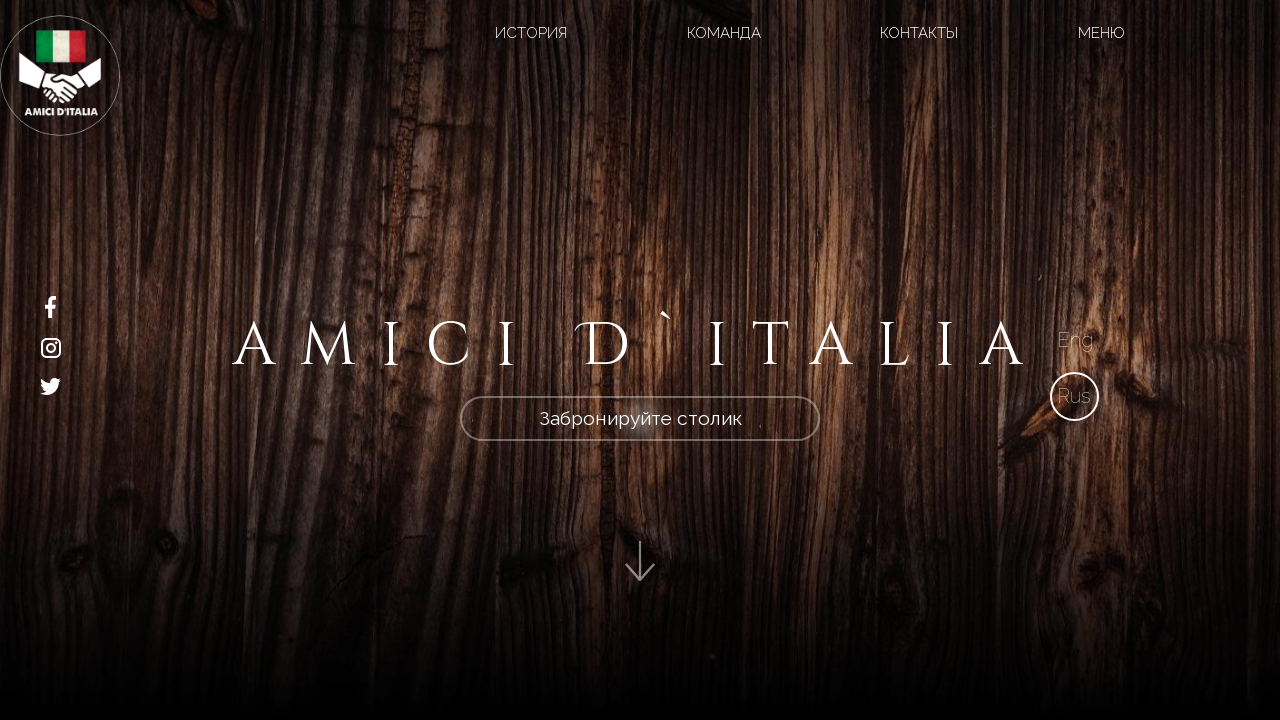

Booking form loaded and date input became visible
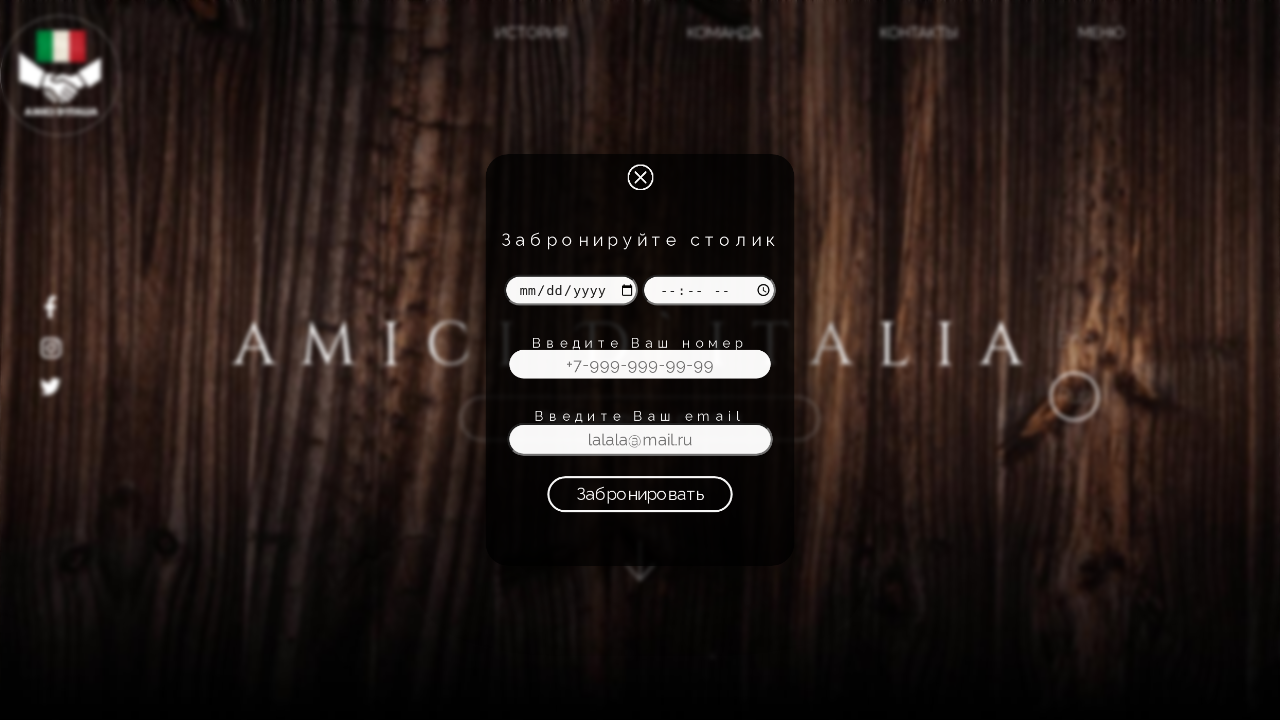

Filled in date field with '2024-08-15' on //input[@type='date']
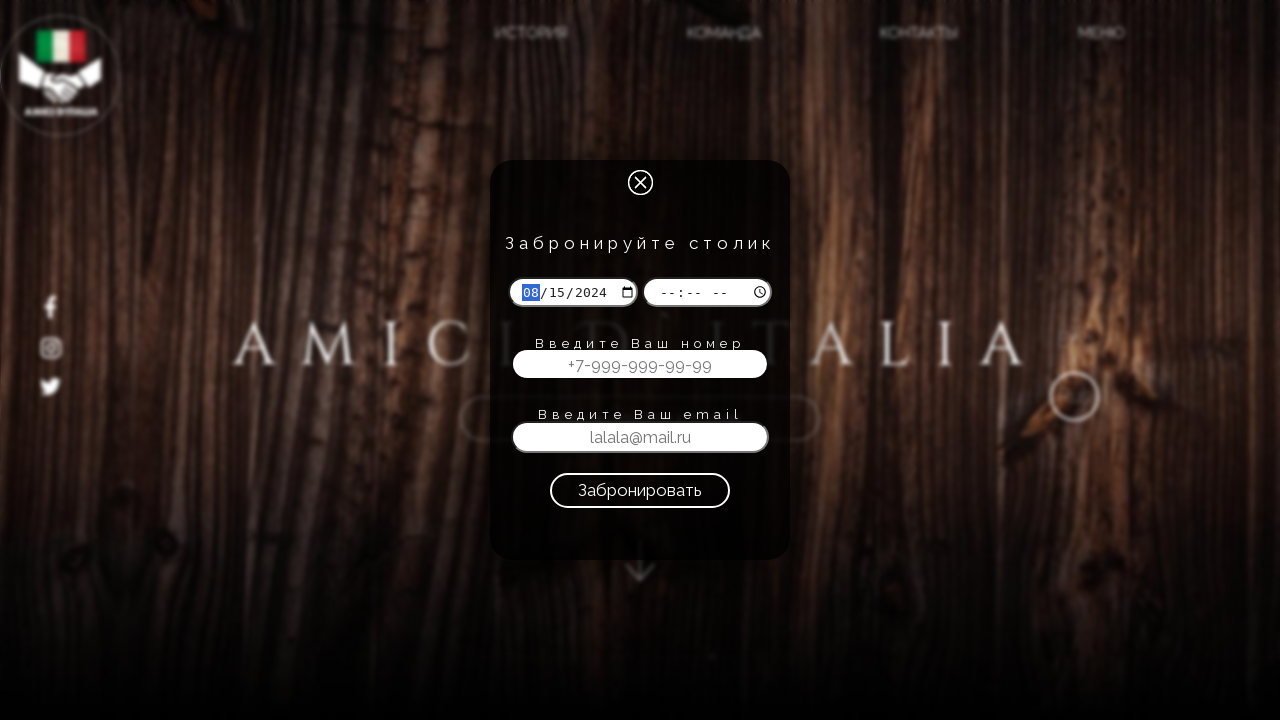

Filled in time field with '19:30' on //input[@type='time']
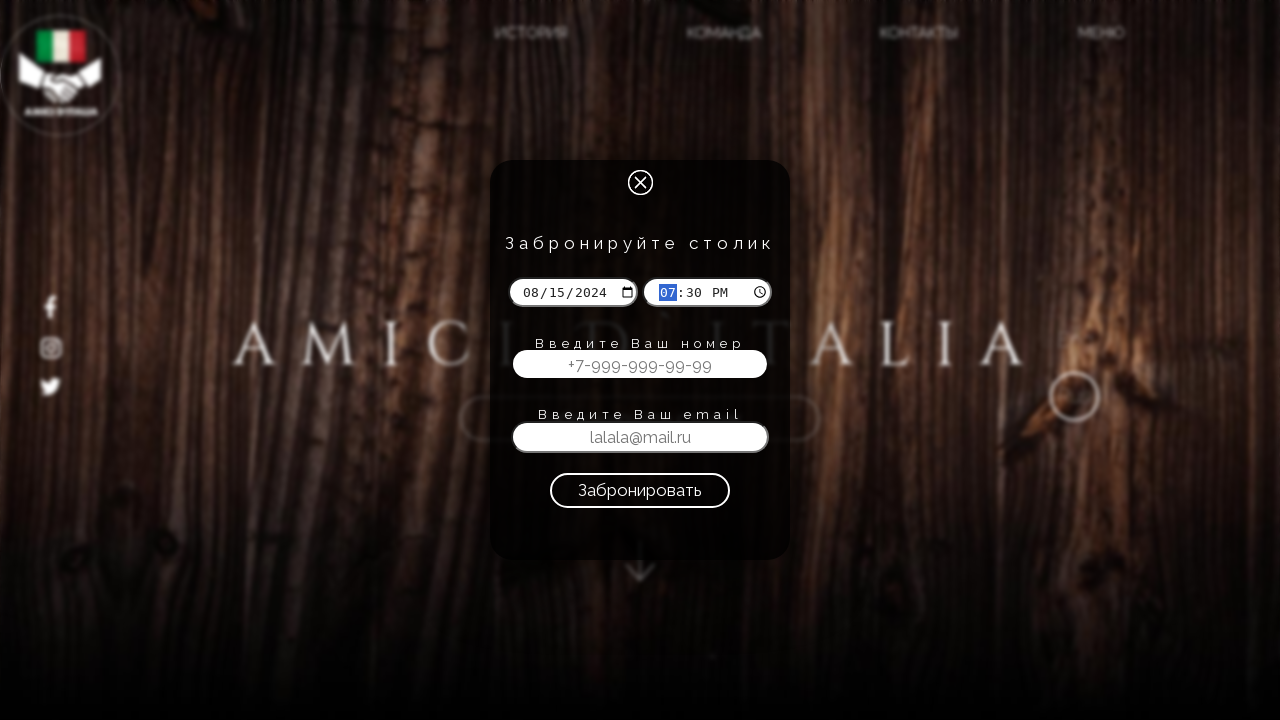

Filled in phone number field with '+7-915-234-56-78' on //input[@placeholder='+7-999-999-99-99']
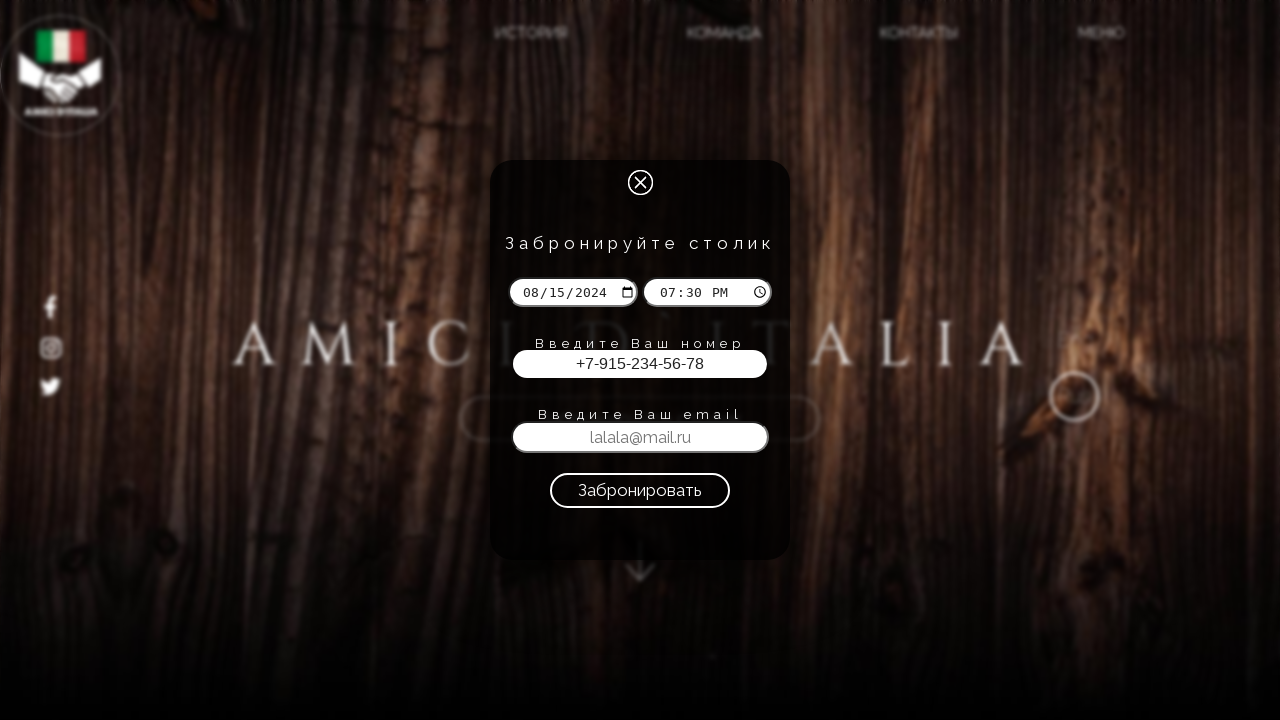

Filled in email field with 'reservation@example.com' on //input[@placeholder='lalala@mail.ru']
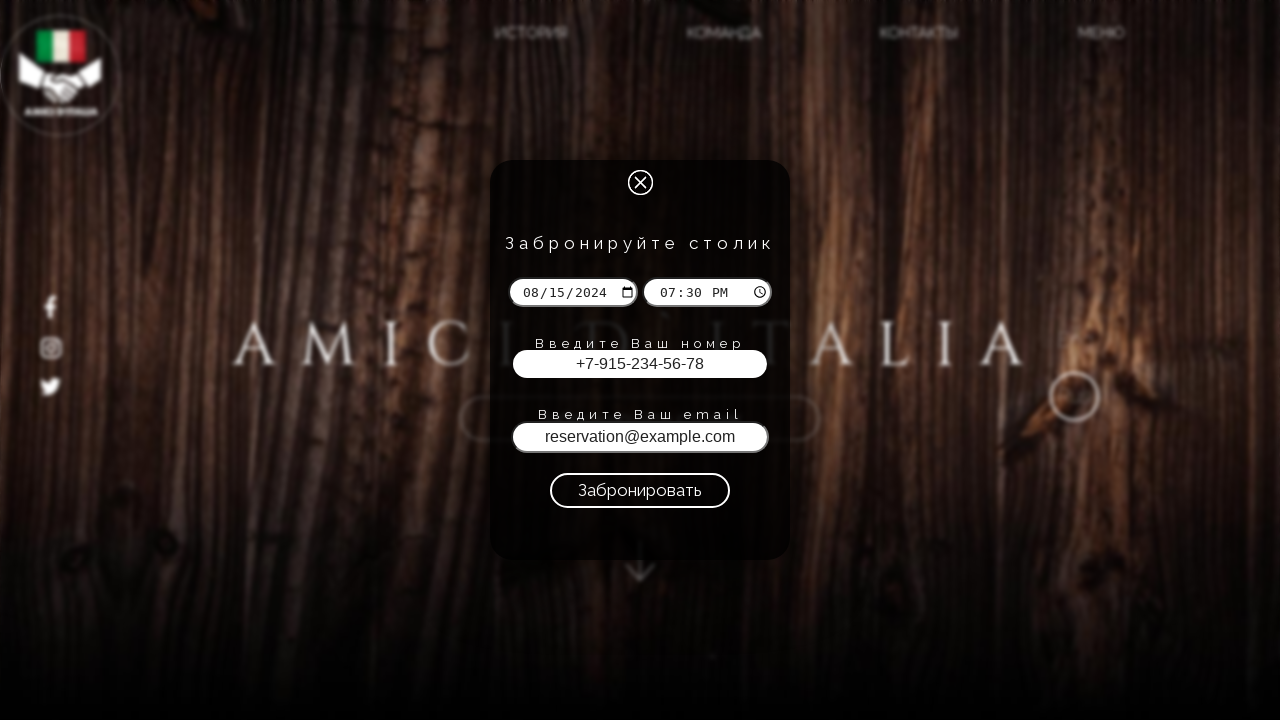

Clicked the submit button to book the table at (640, 491) on xpath=/html/body/div[2]/section/div[1]/div/form/button
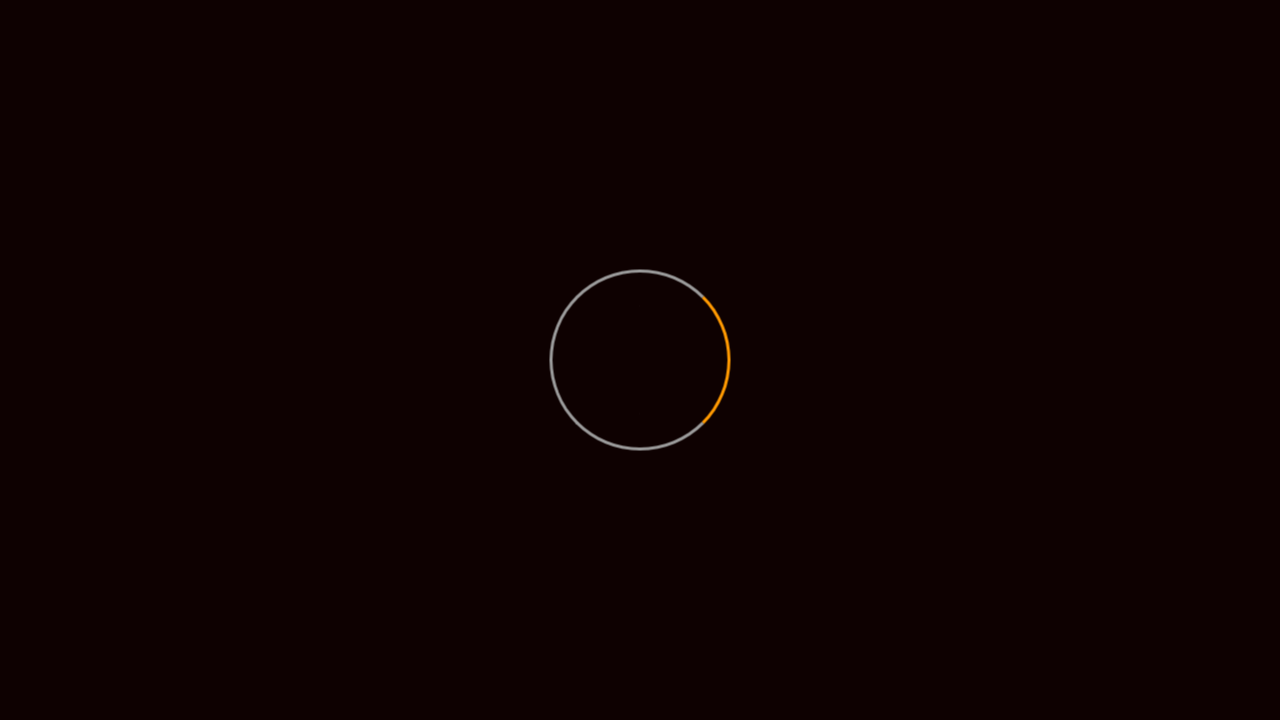

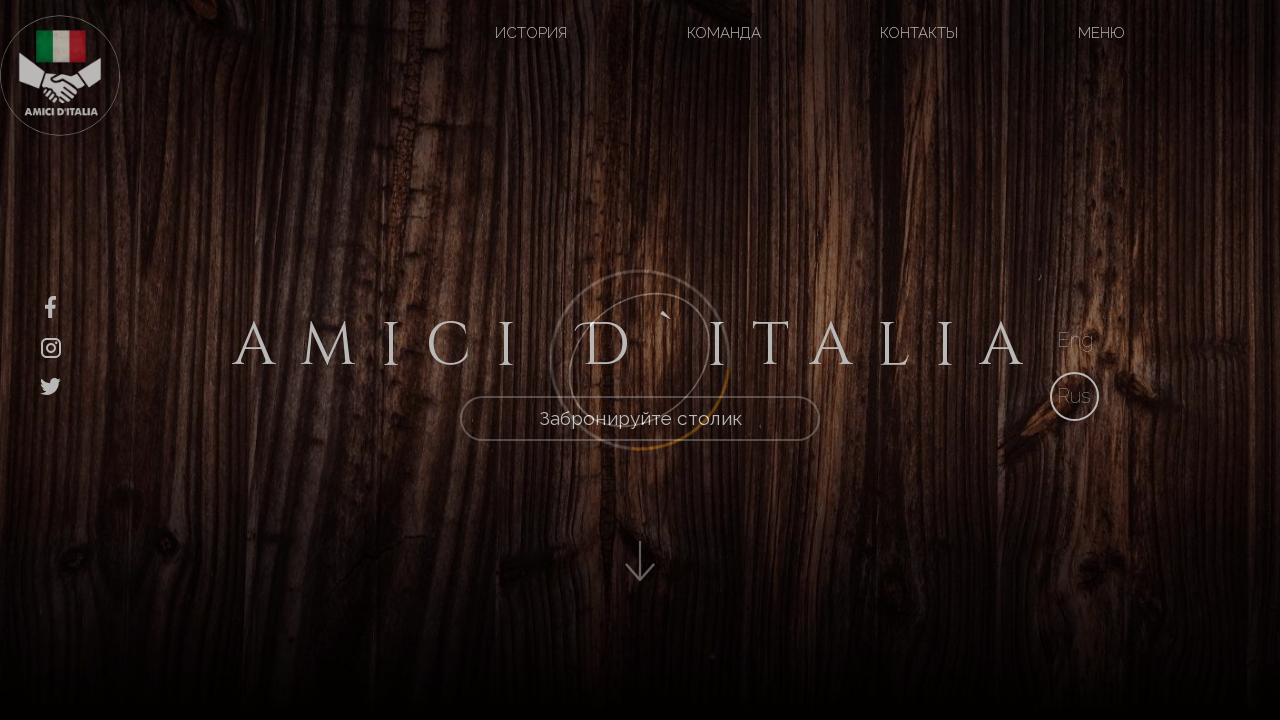